Tests static dropdown functionality by selecting a currency option by index and verifying the selection

Starting URL: https://rahulshettyacademy.com/dropdownsPractise/

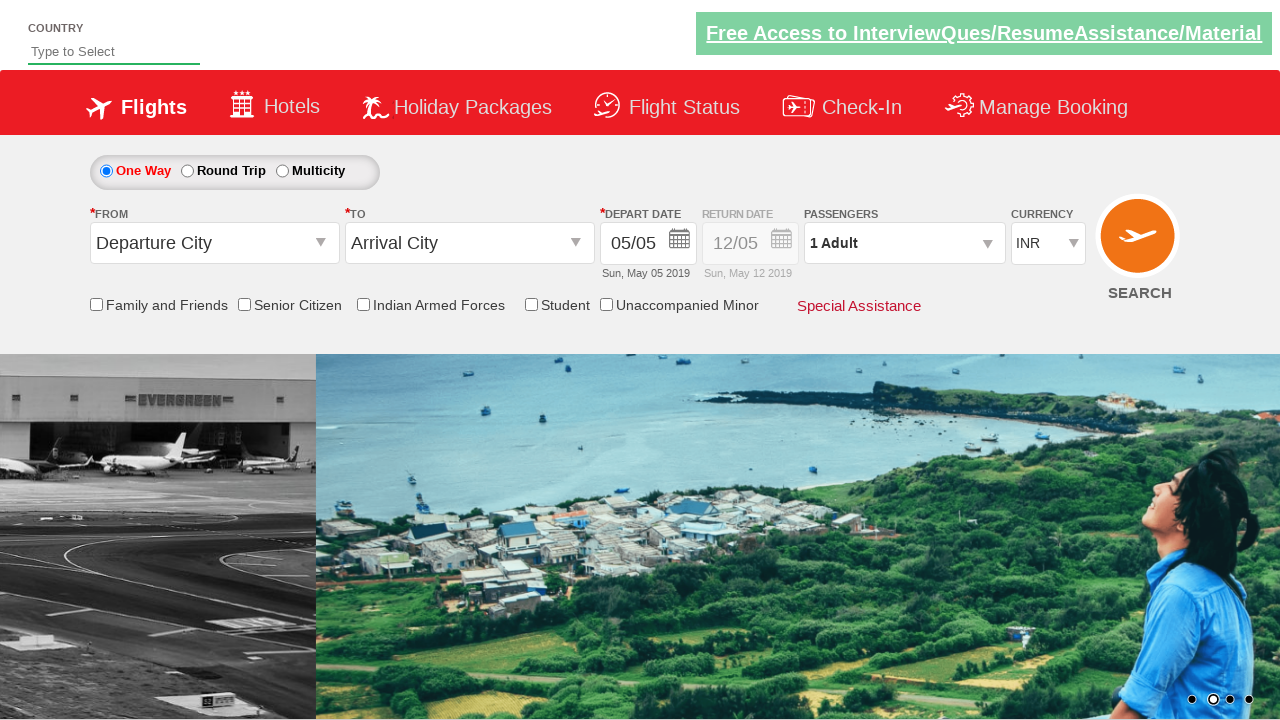

Navigated to dropdown practice page
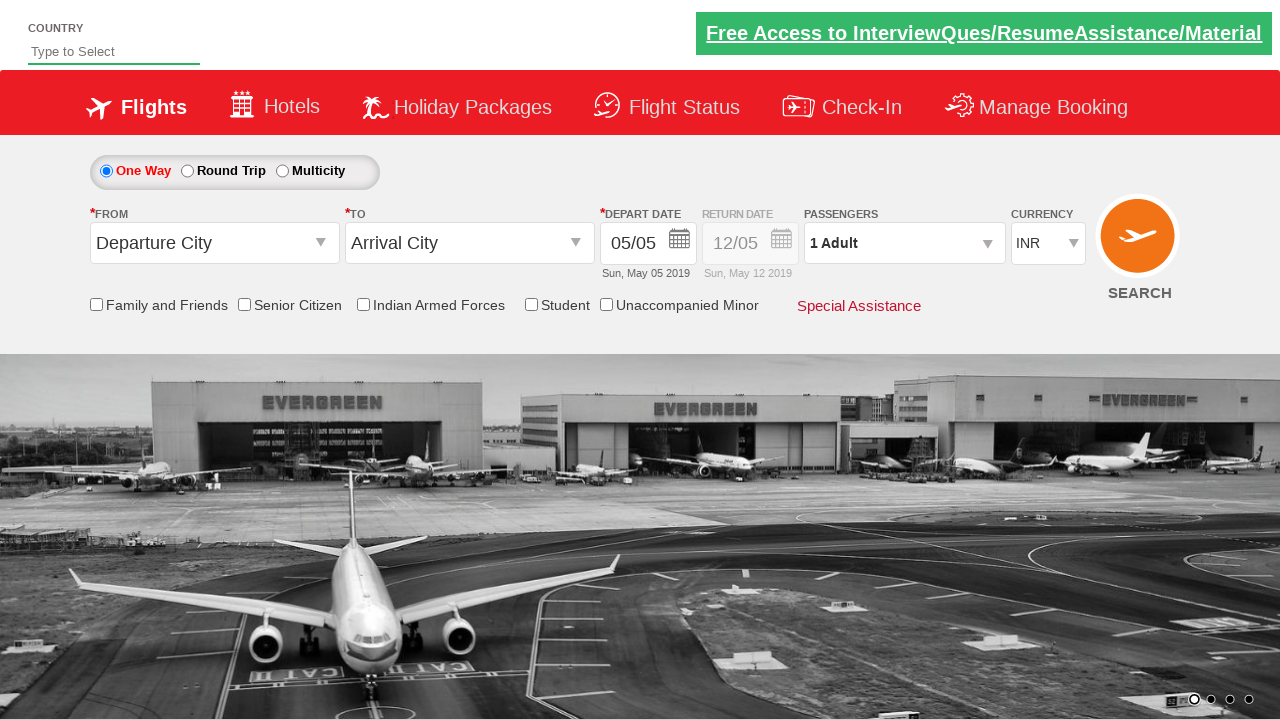

Currency dropdown element is visible and ready
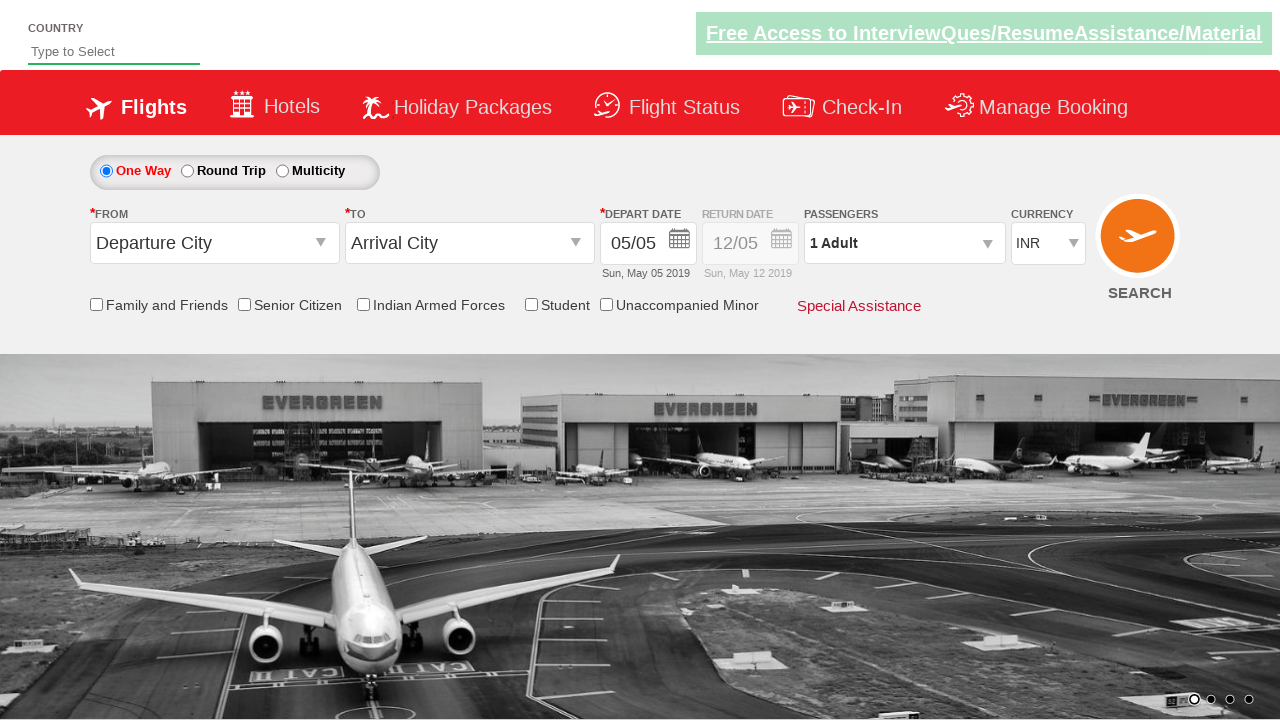

Selected currency option at index 1 (INR) on #ctl00_mainContent_DropDownListCurrency
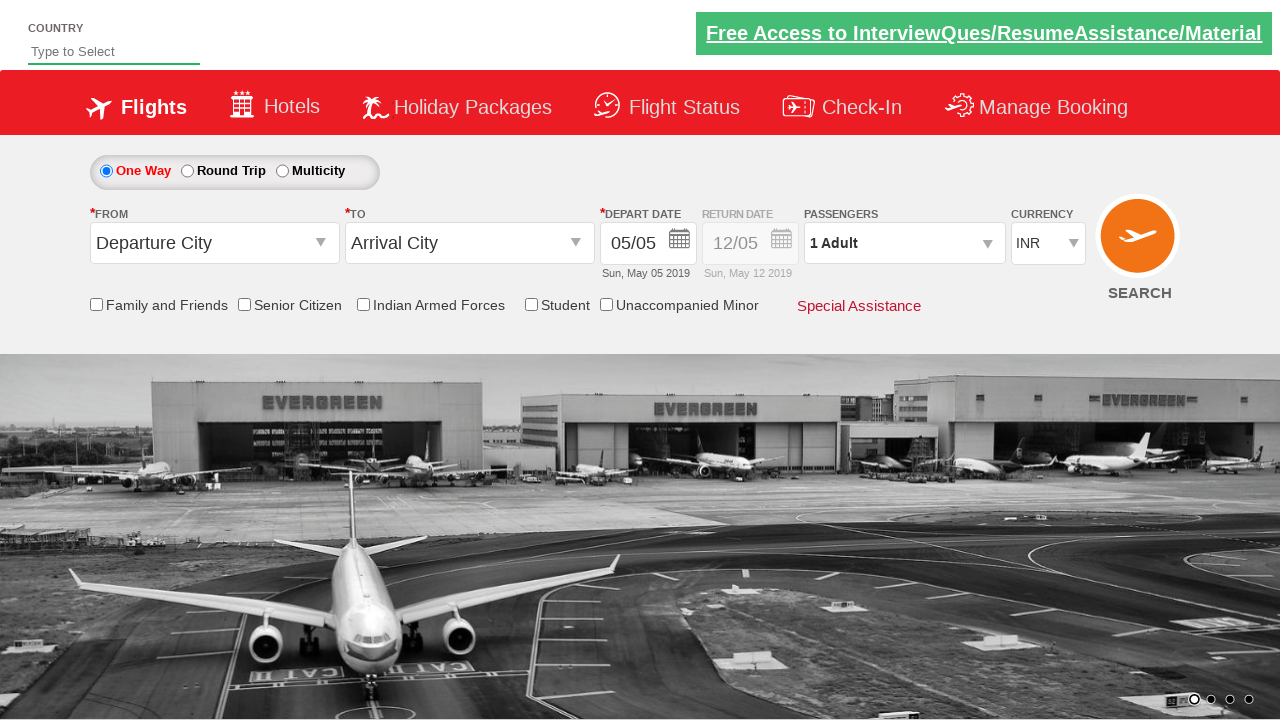

Retrieved selected currency dropdown value
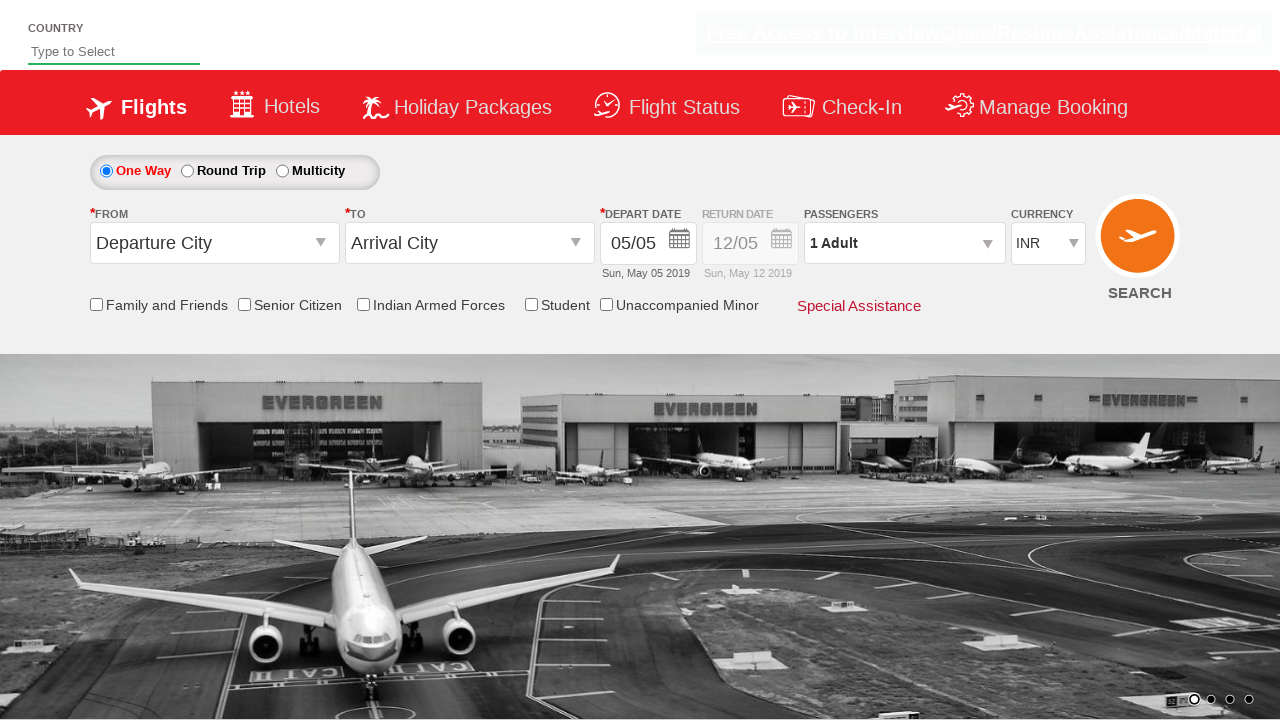

Retrieved text content of selected option
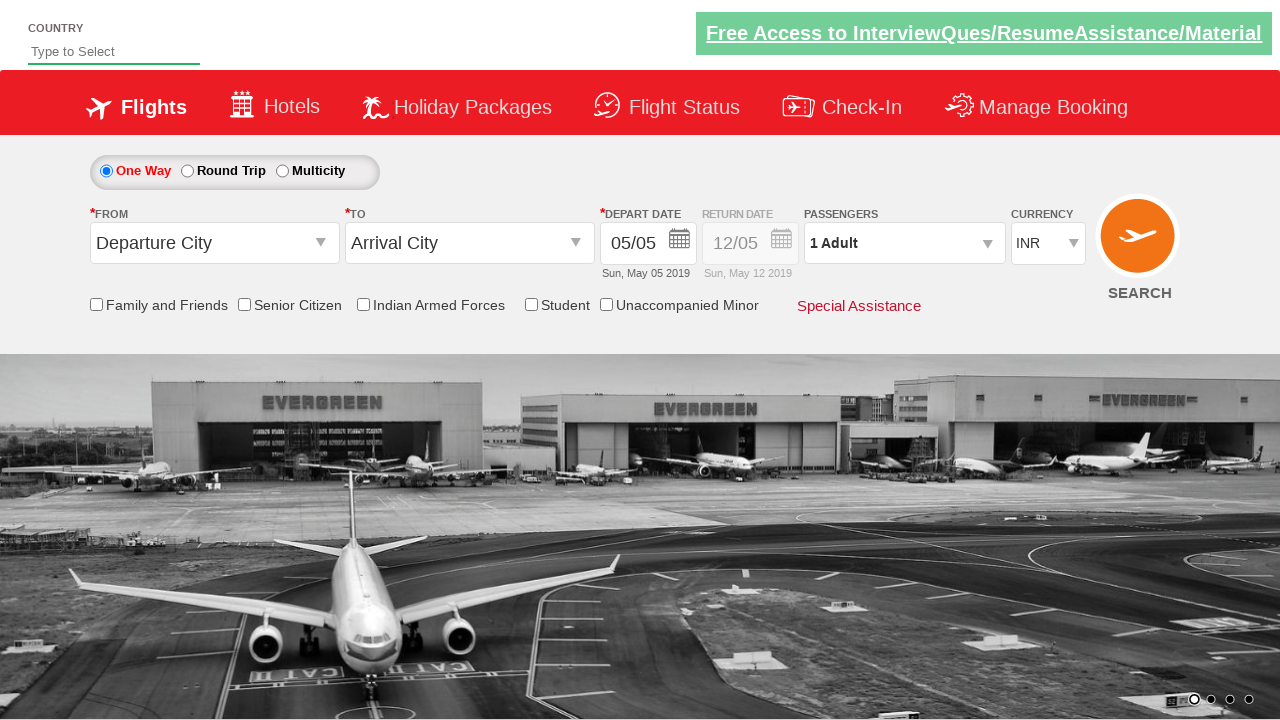

Verified that 'INR' is the selected currency option
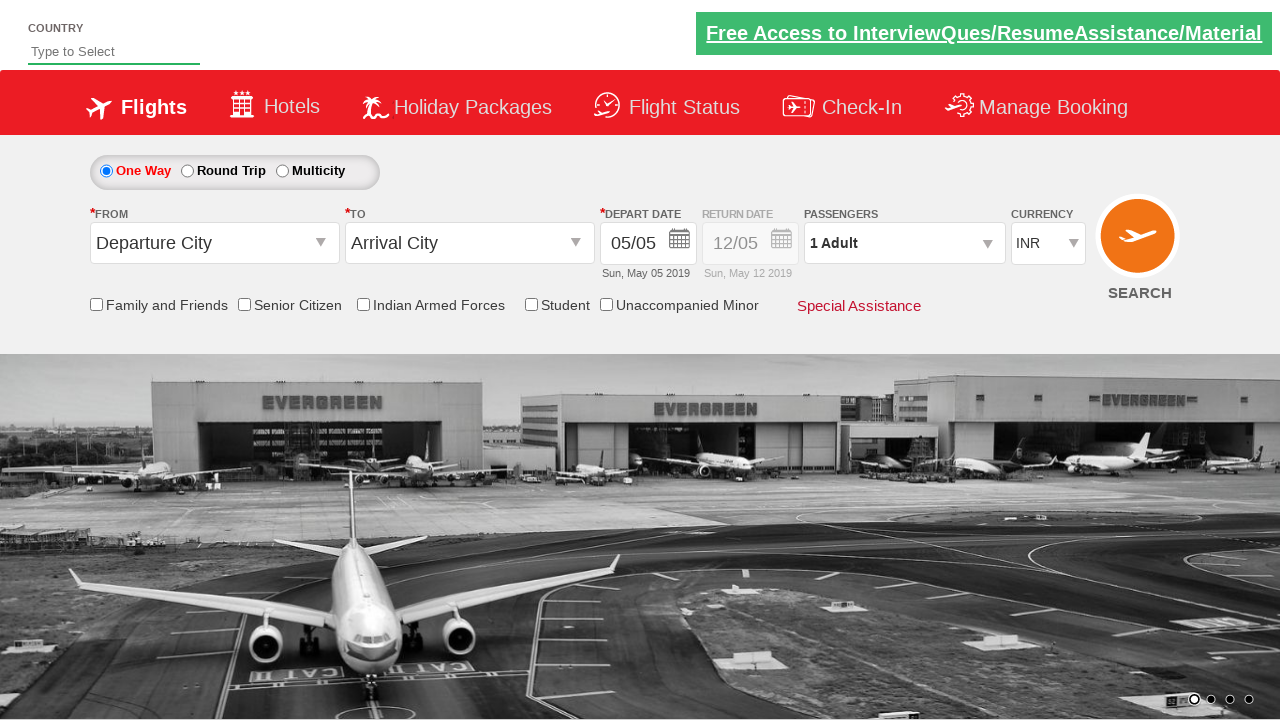

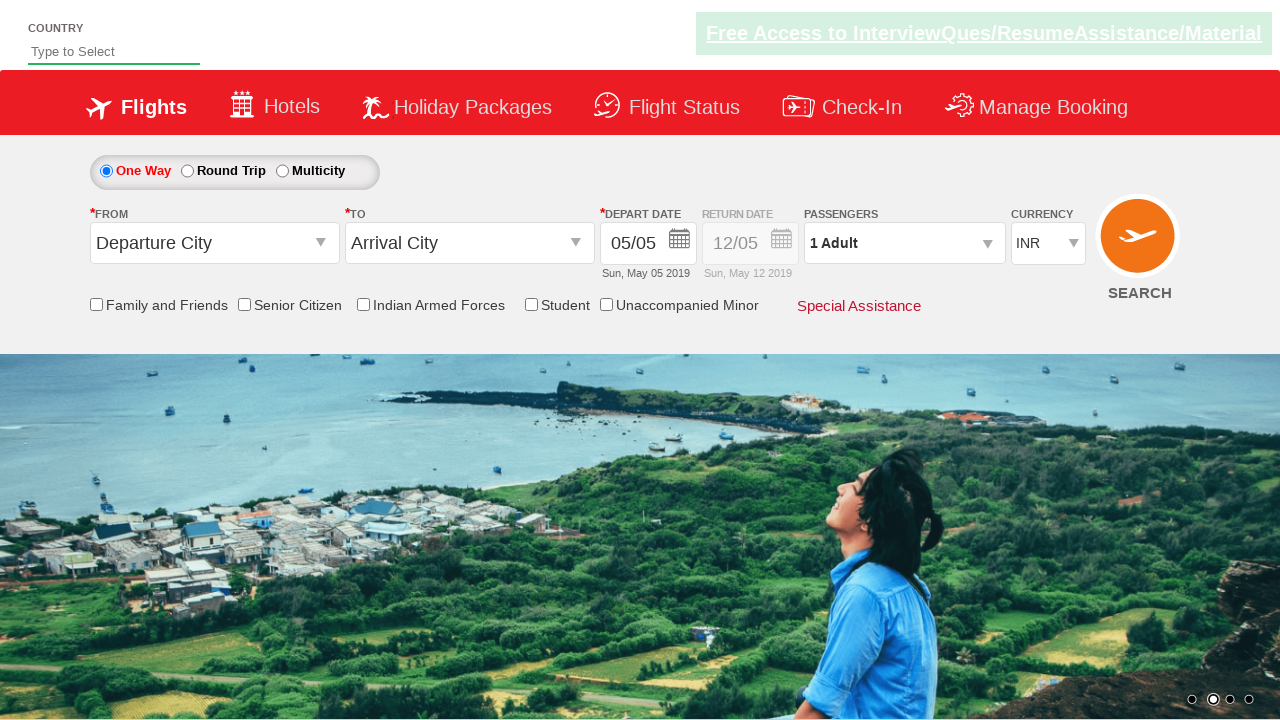